Automates a math challenge page by reading an input value, calculating the result using a logarithmic formula, filling in the answer, checking required checkboxes, and submitting the form.

Starting URL: https://suninjuly.github.io/math.html

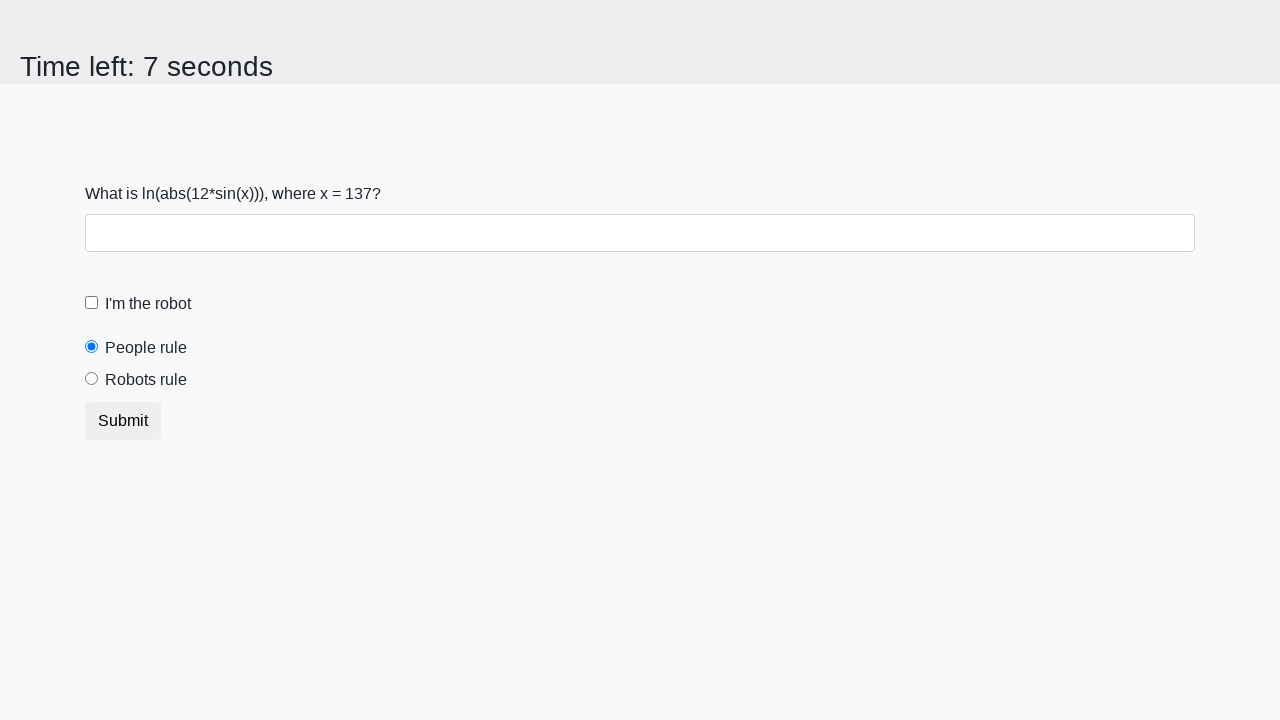

Located input value element
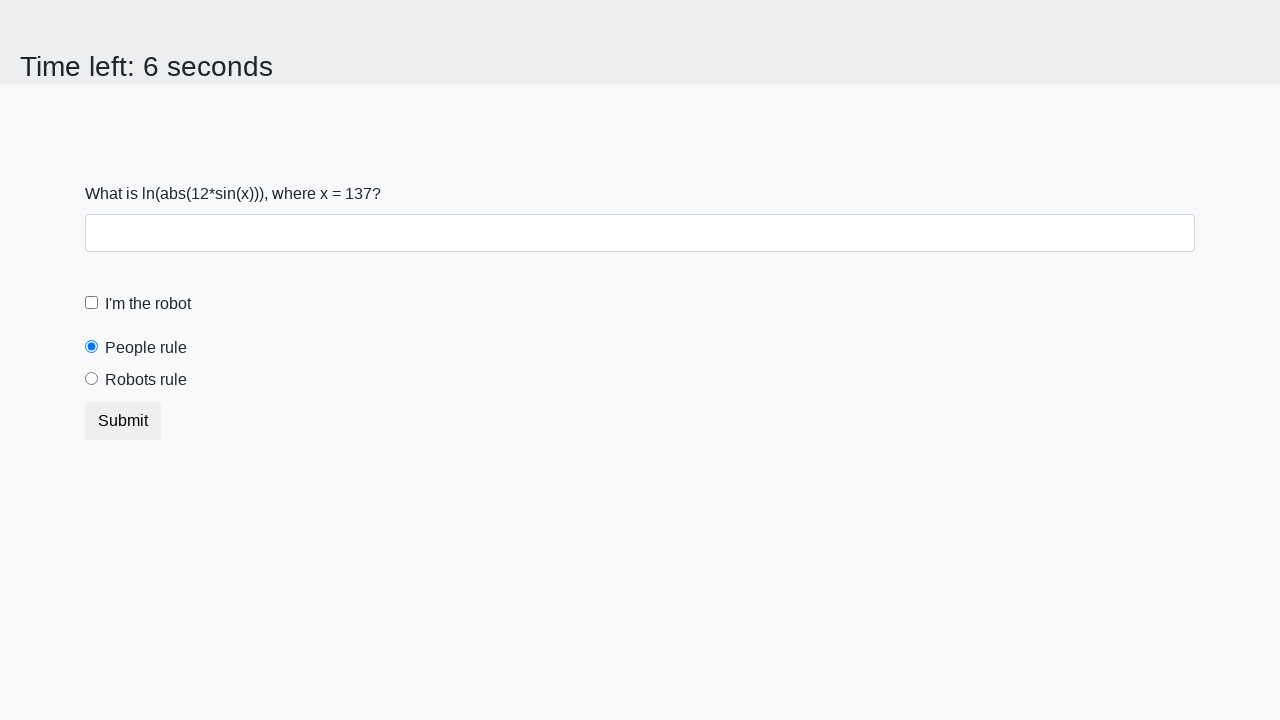

Retrieved input value from page
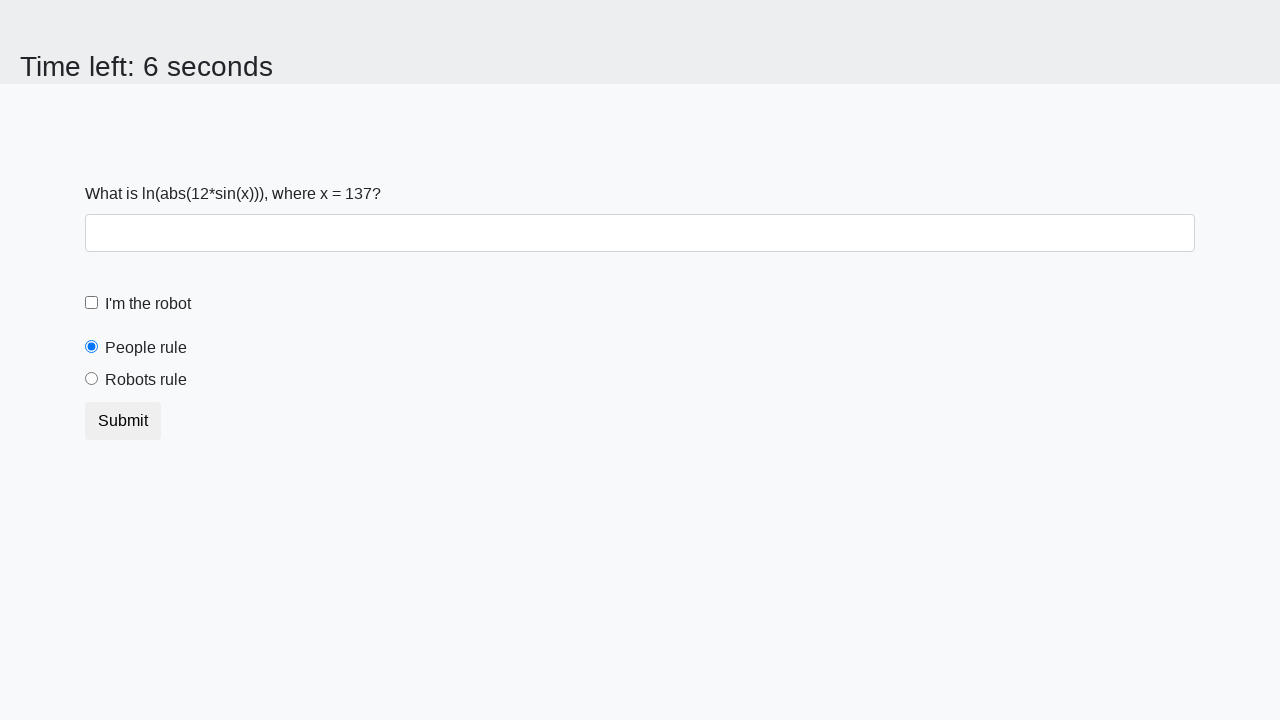

Calculated answer using logarithmic formula: 2.425702626411755
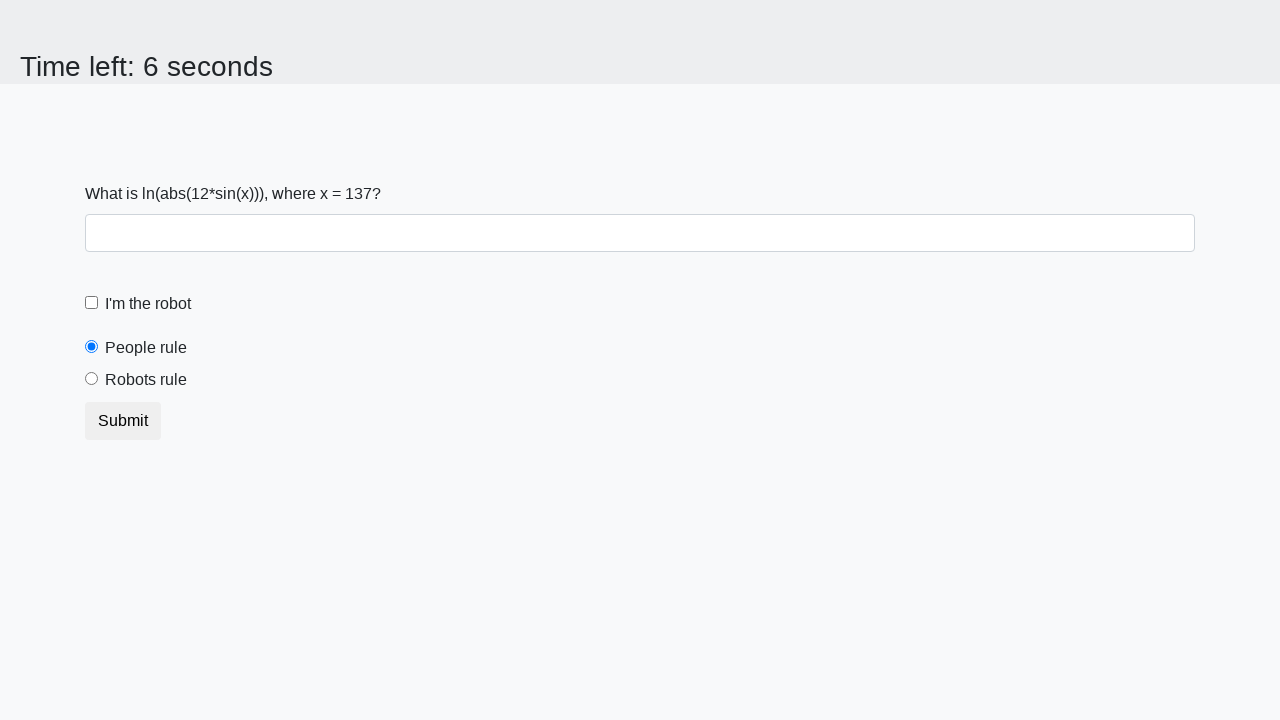

Filled answer field with calculated value on #answer
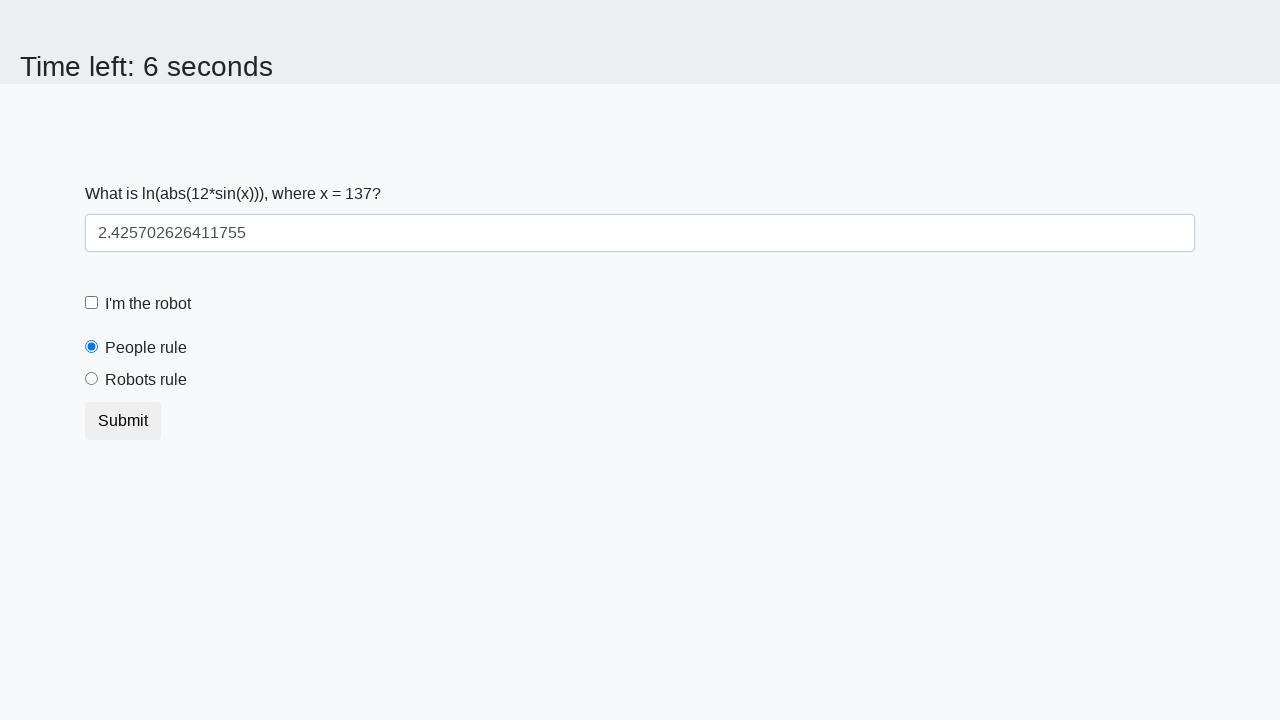

Clicked robot checkbox at (92, 303) on #robotCheckbox
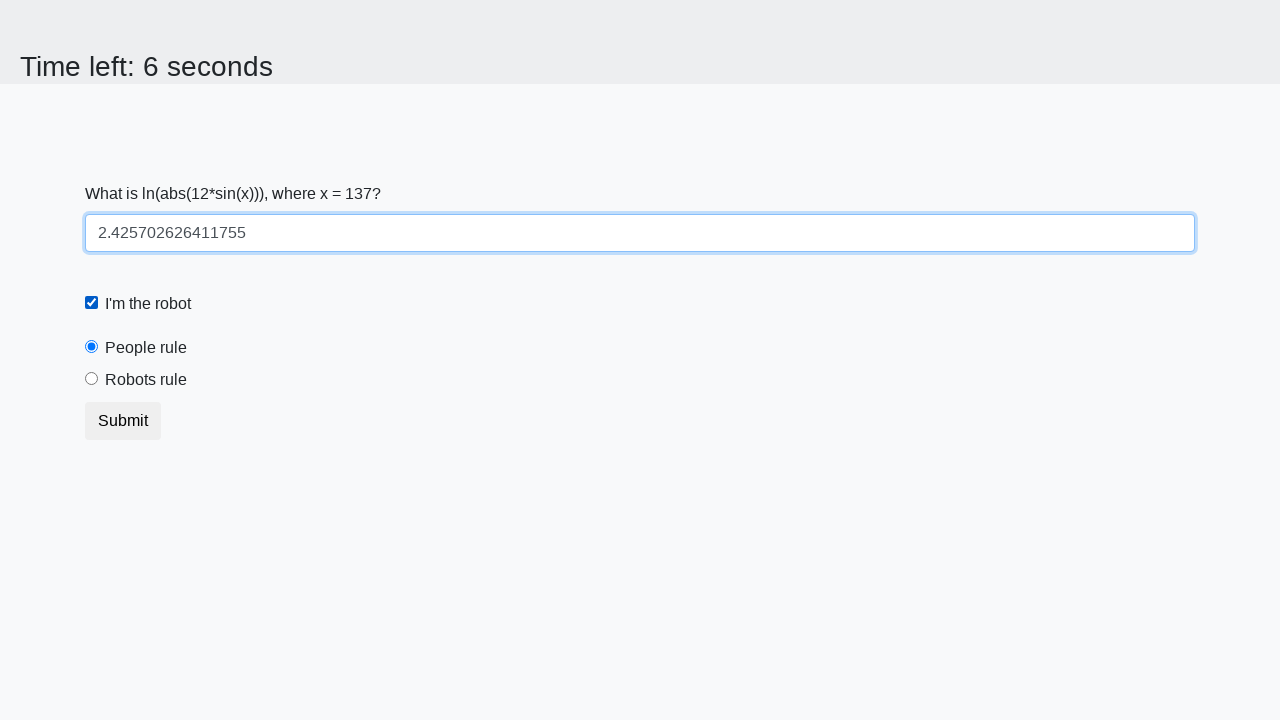

Clicked robots rule checkbox at (92, 379) on #robotsRule
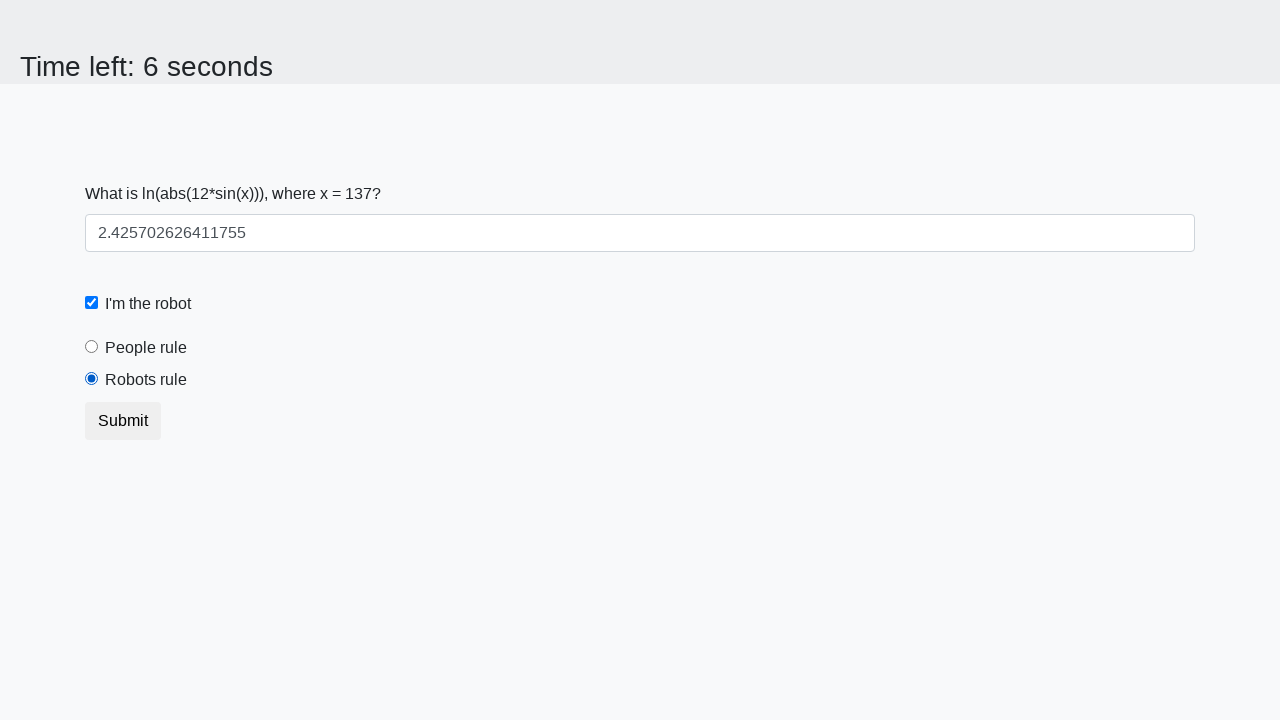

Clicked submit button to complete math challenge at (123, 421) on button
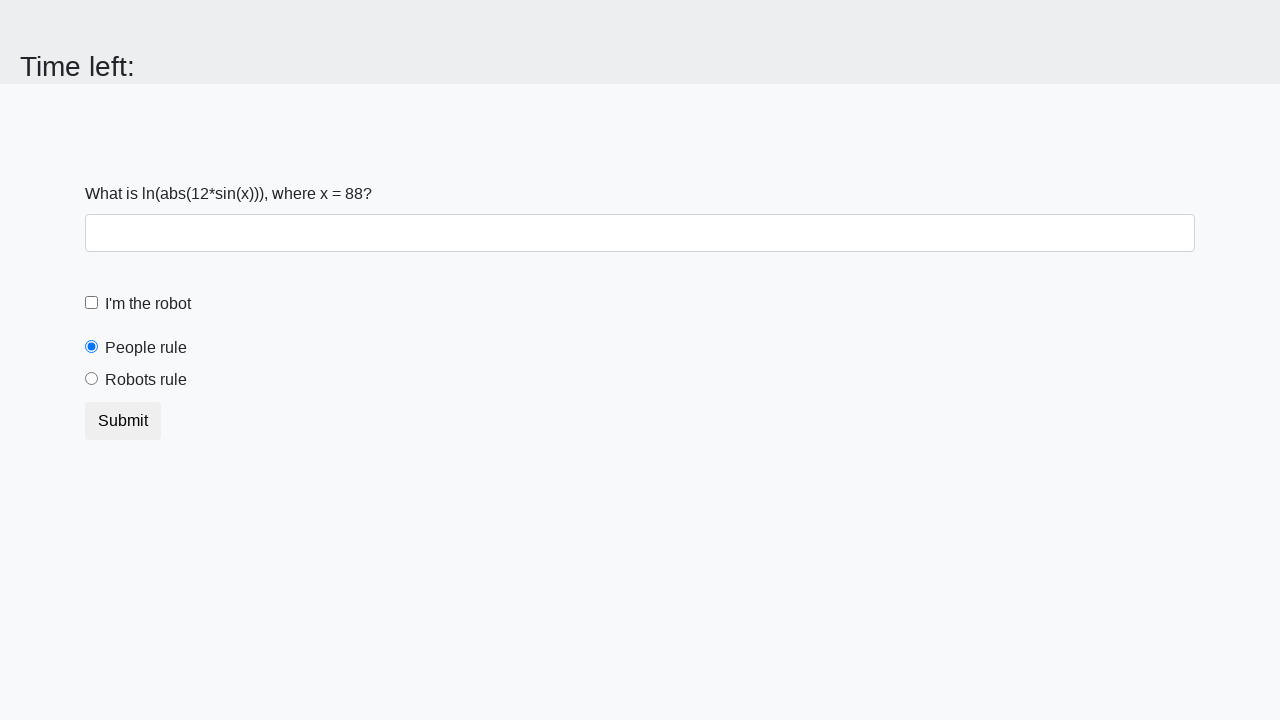

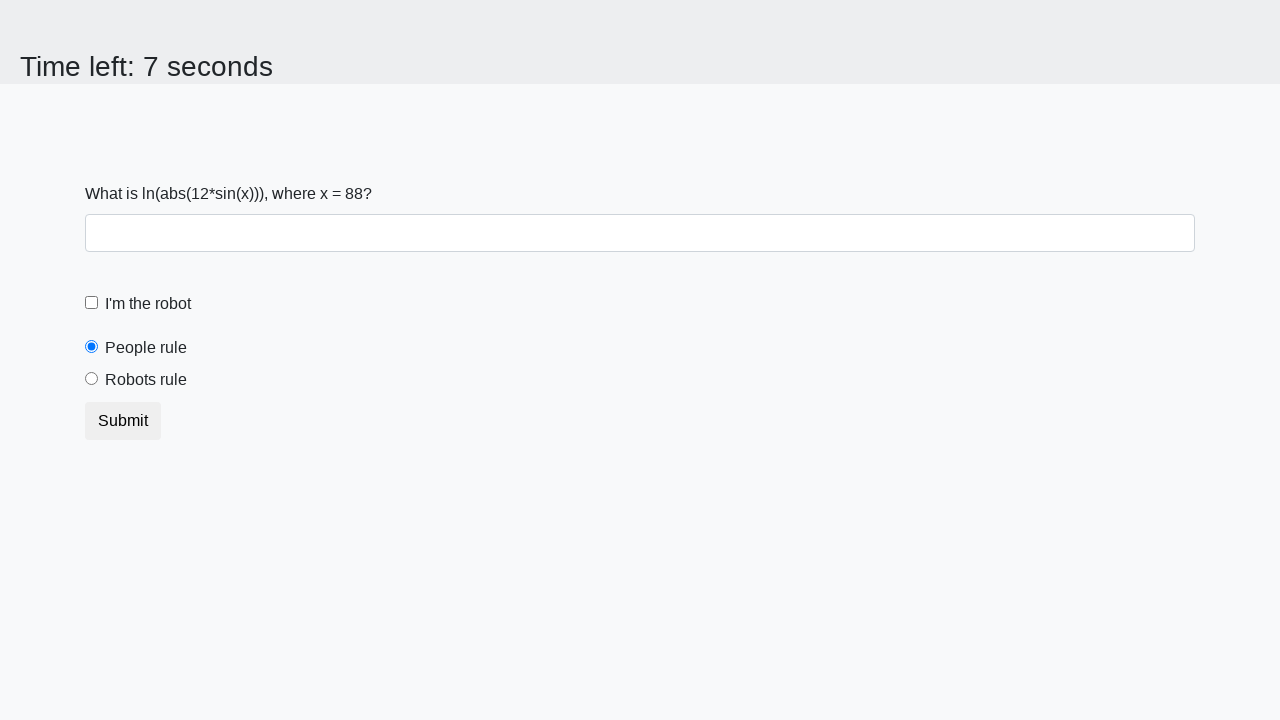